Opens YouTube homepage and verifies the page loads successfully by checking that a title exists

Starting URL: https://www.youtube.com

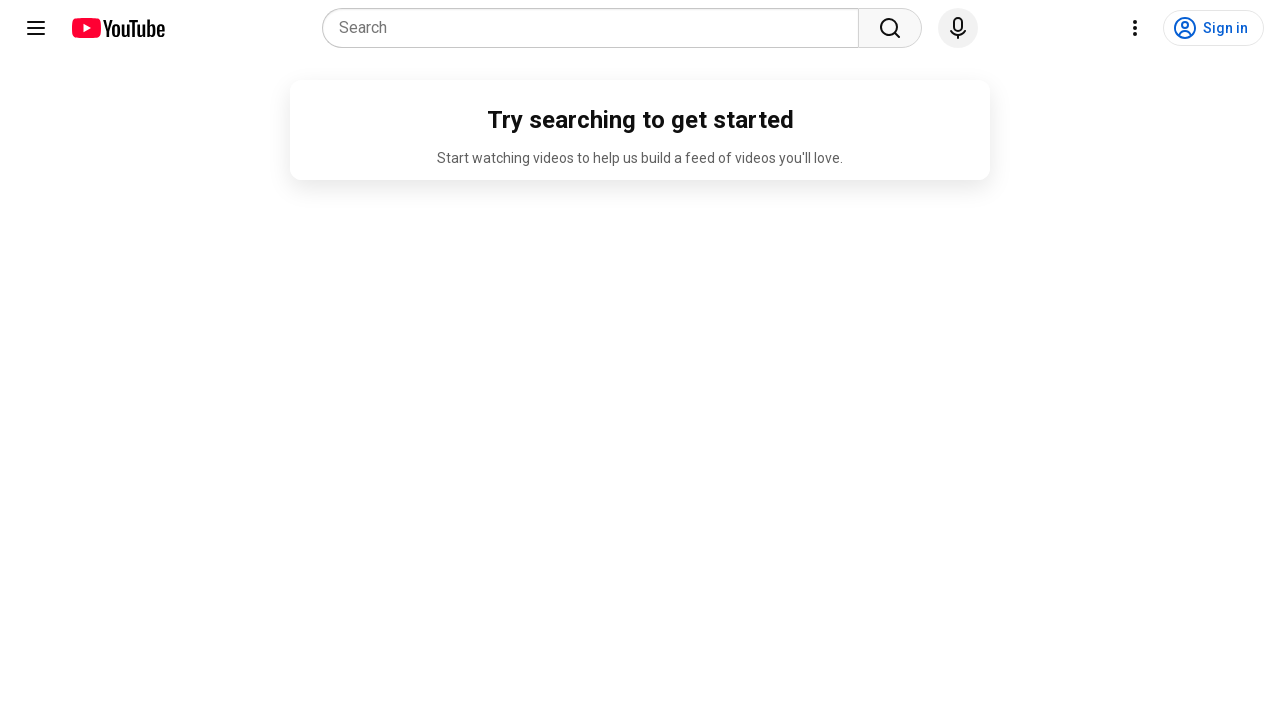

Navigated to YouTube homepage
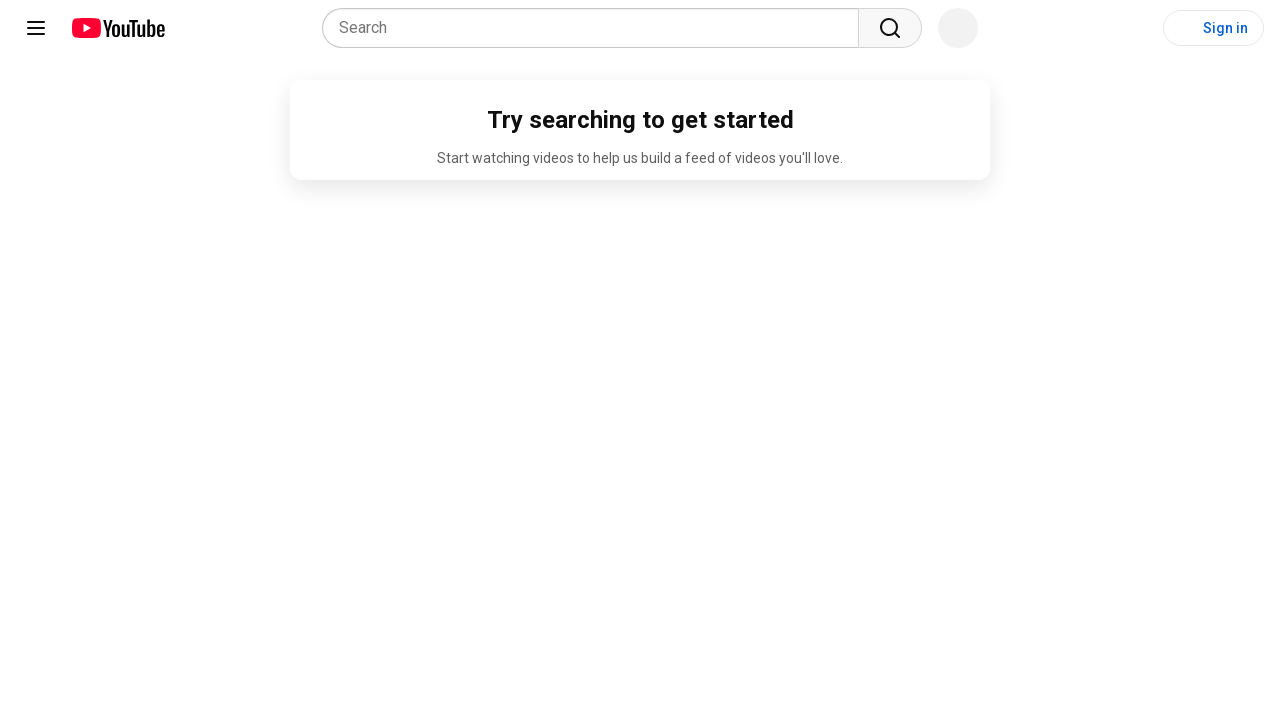

Page DOM content loaded
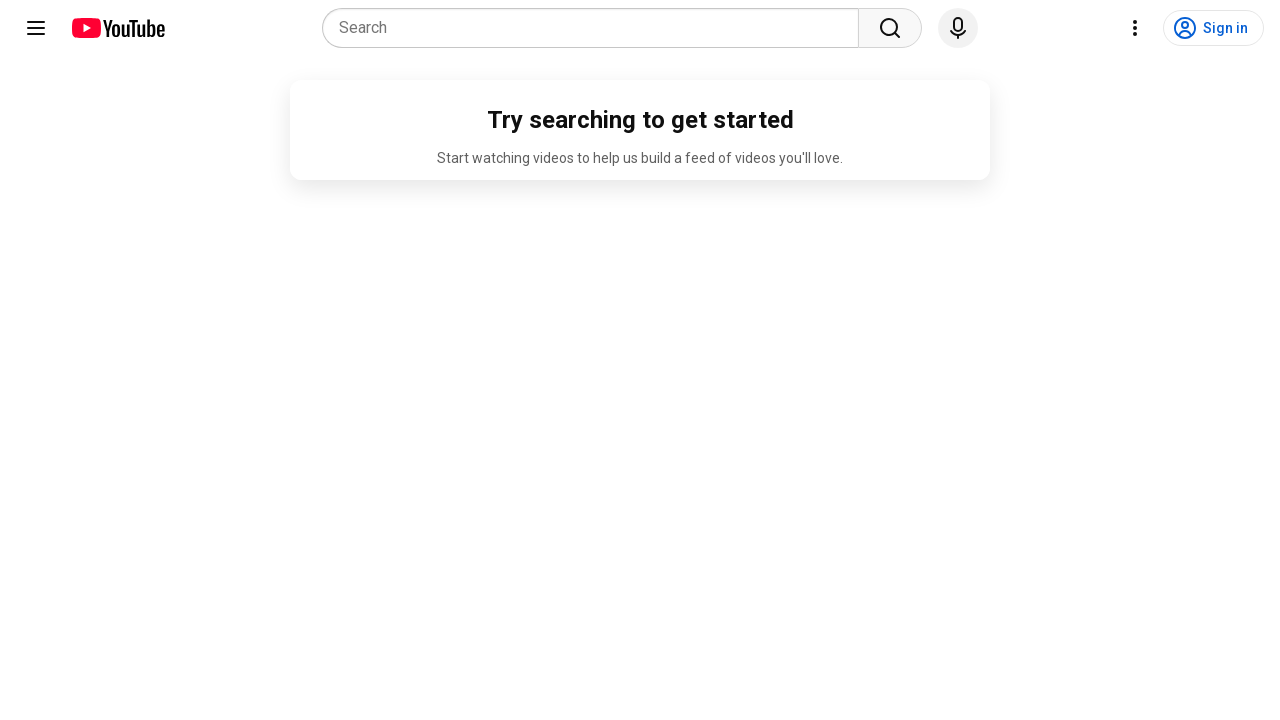

Retrieved page title: YouTube
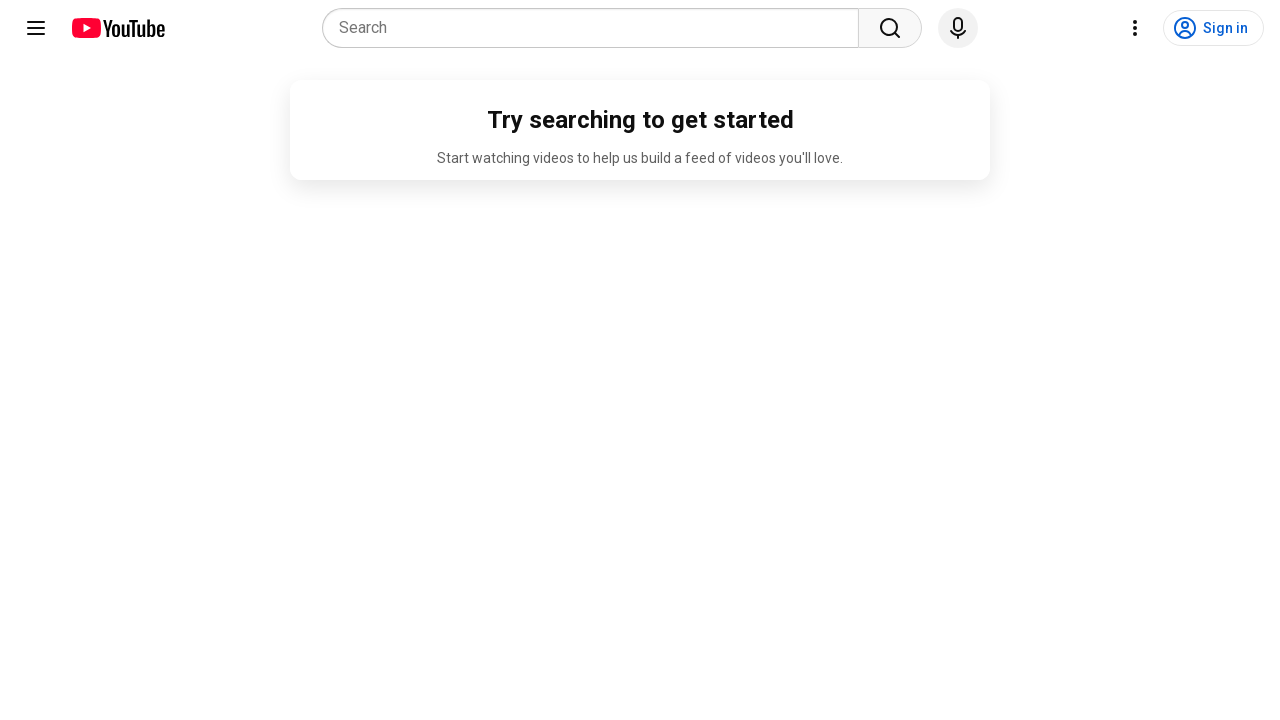

Verified page title exists and is not empty
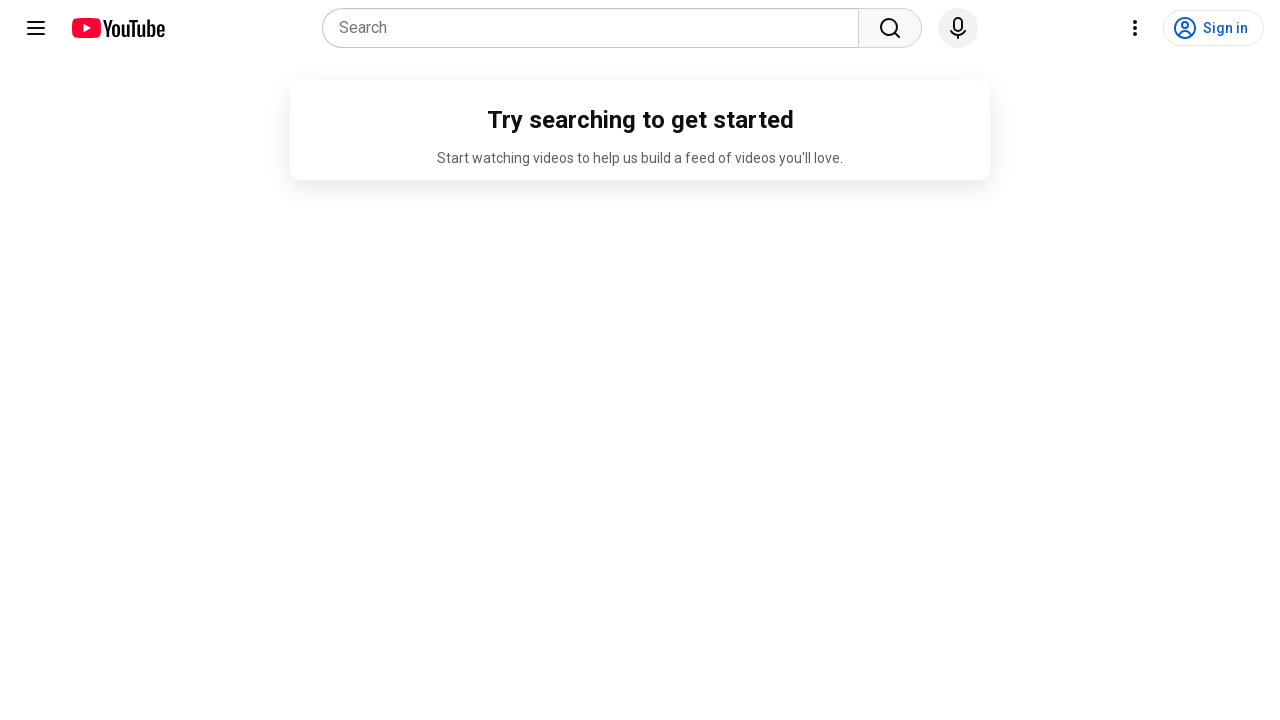

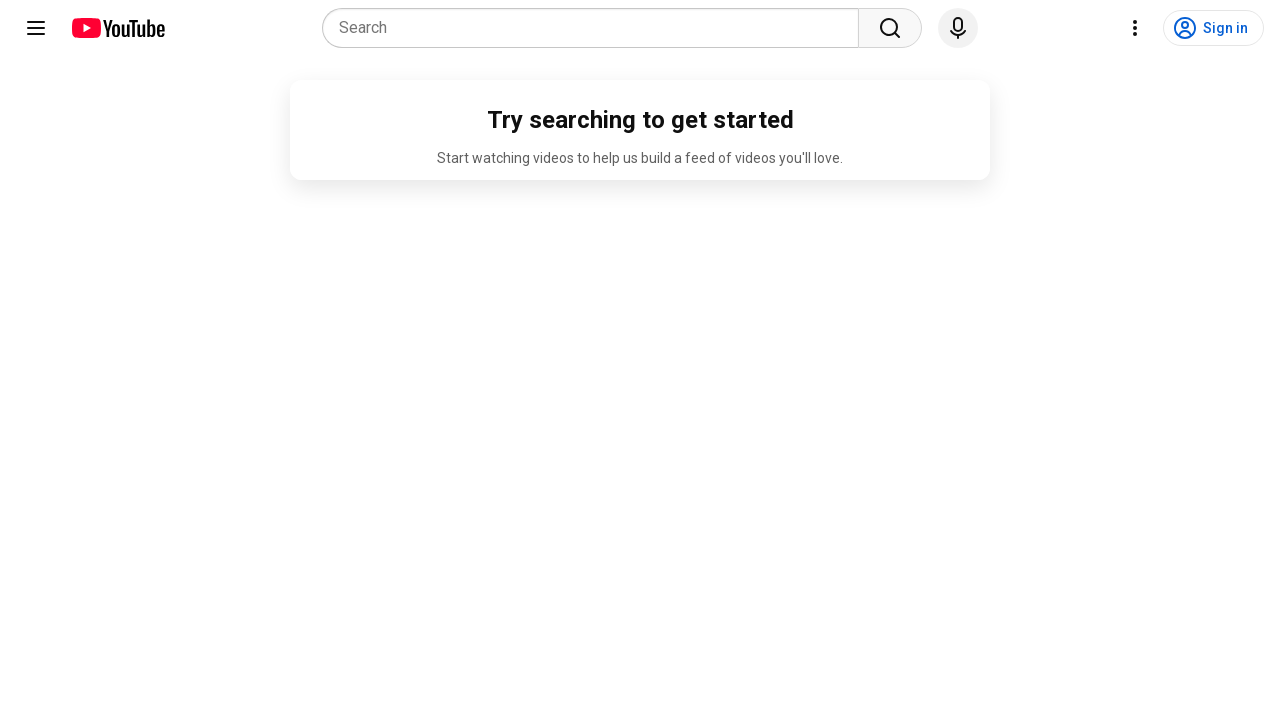